Tests page scrolling functionality by scrolling to a name input field and verifying it becomes visible

Starting URL: https://formy-project.herokuapp.com/scroll

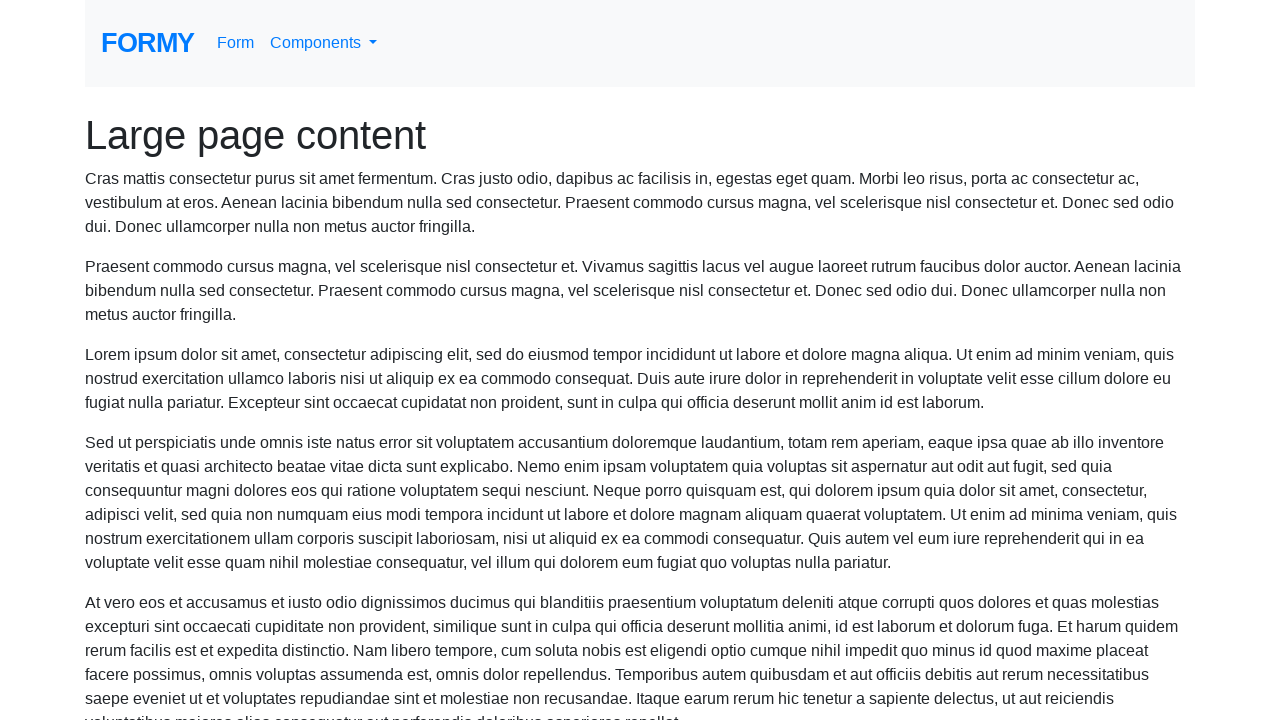

Located the name input field by ID
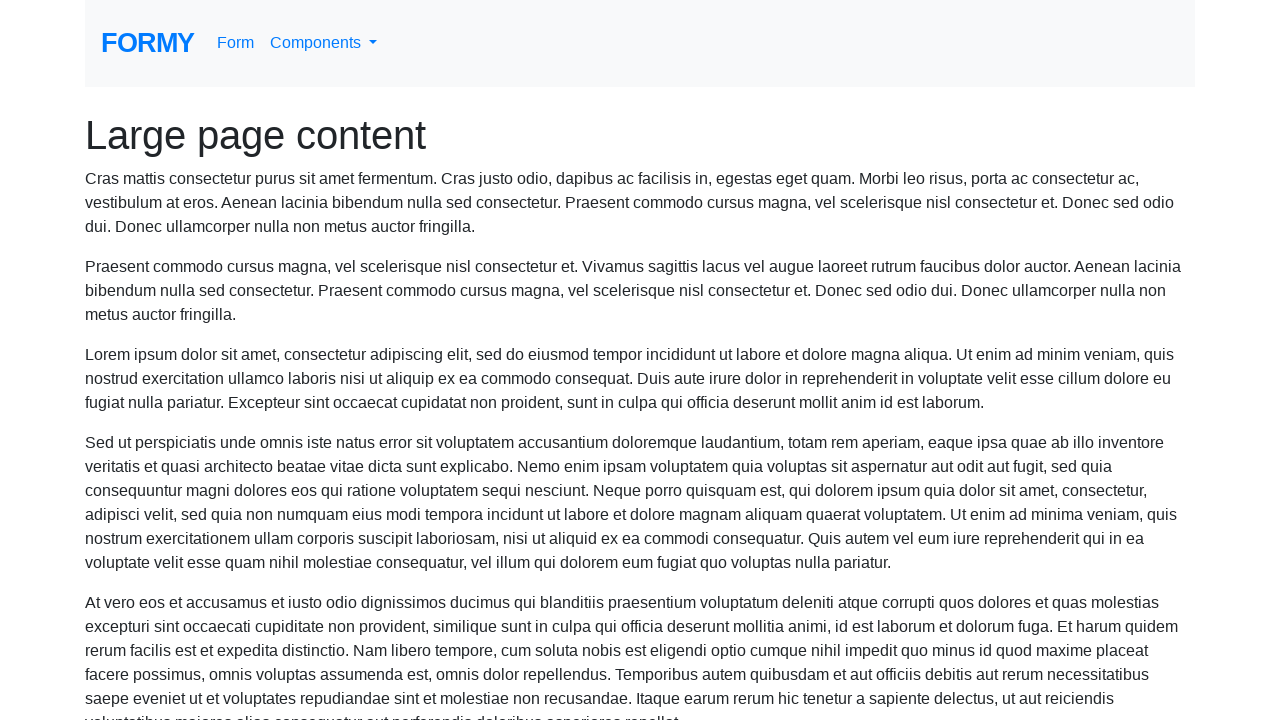

Scrolled the name input field into view
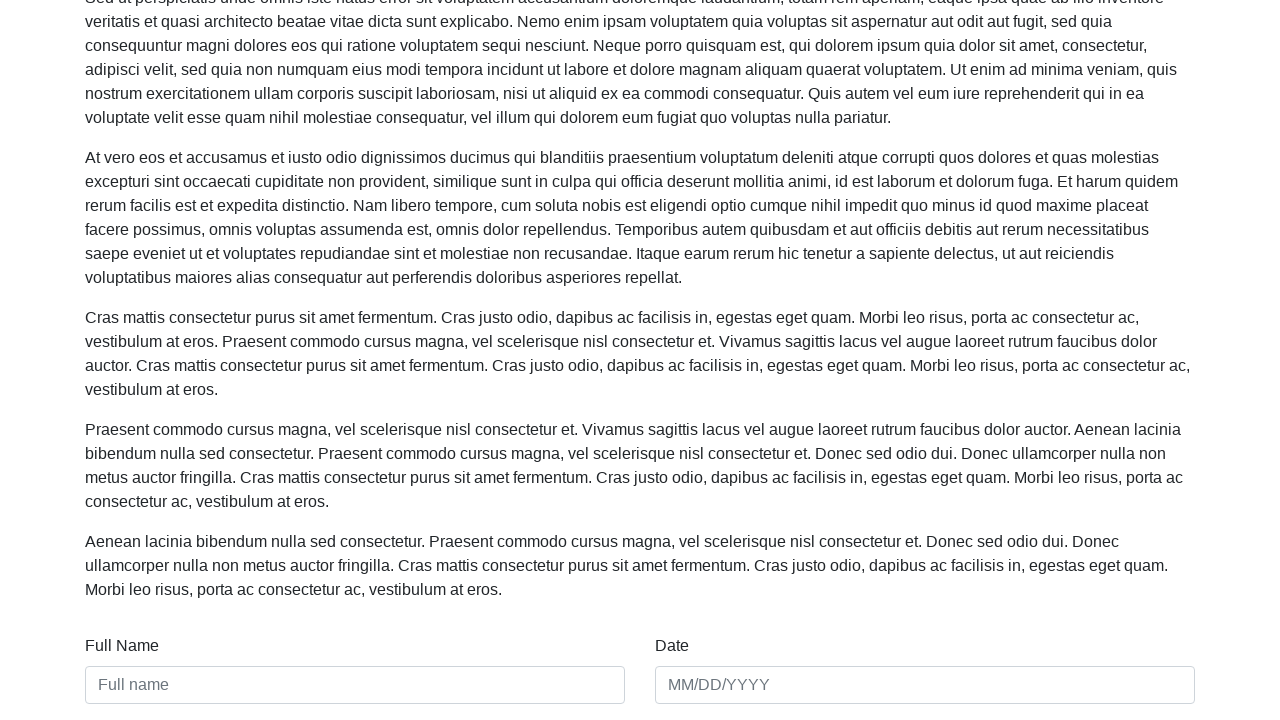

Verified that the name input field is visible
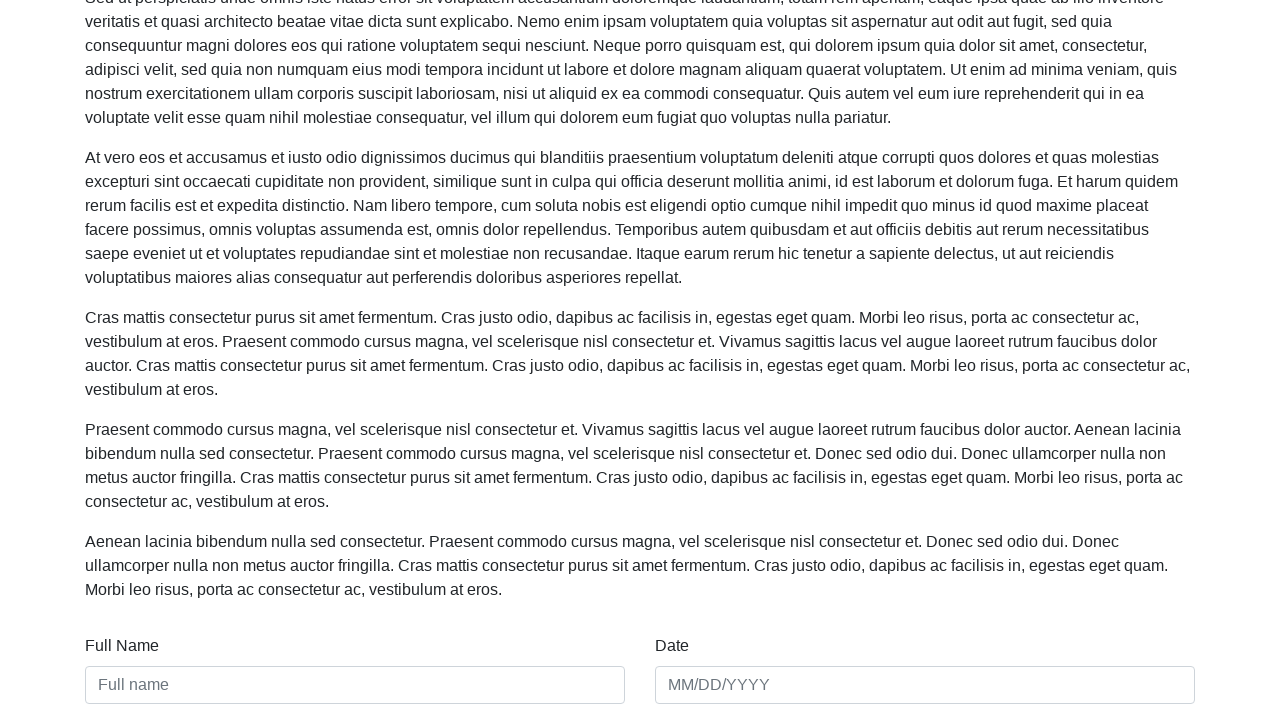

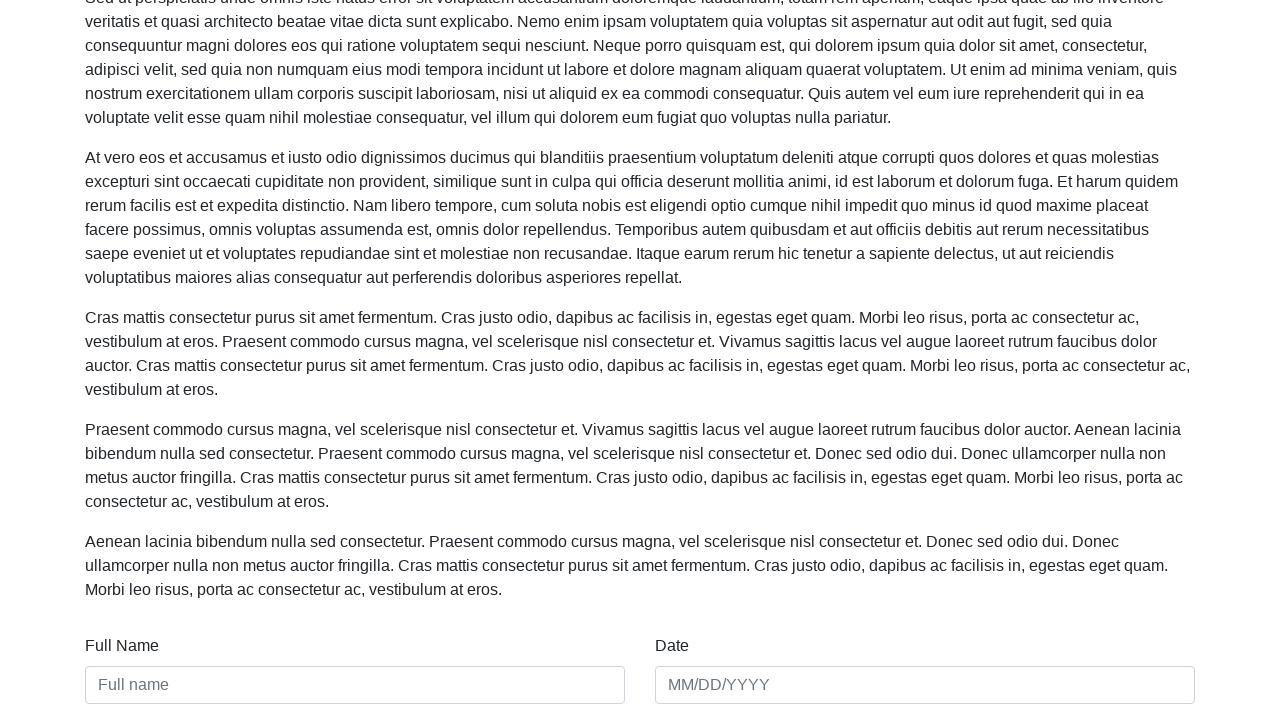